Tests a practice form by attempting login with incorrect credentials, using the password reset flow, and then logging in with correct credentials

Starting URL: https://rahulshettyacademy.com/locatorspractice/

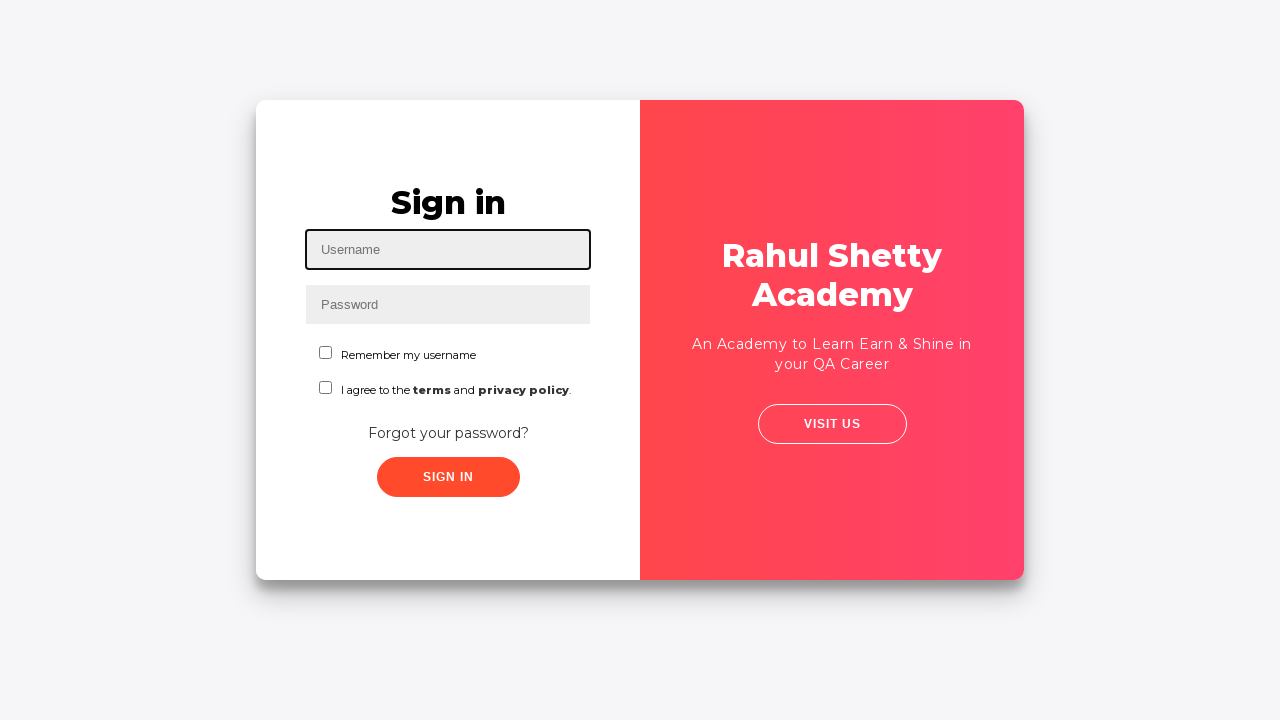

Filled username field with 'faris' on #inputUsername
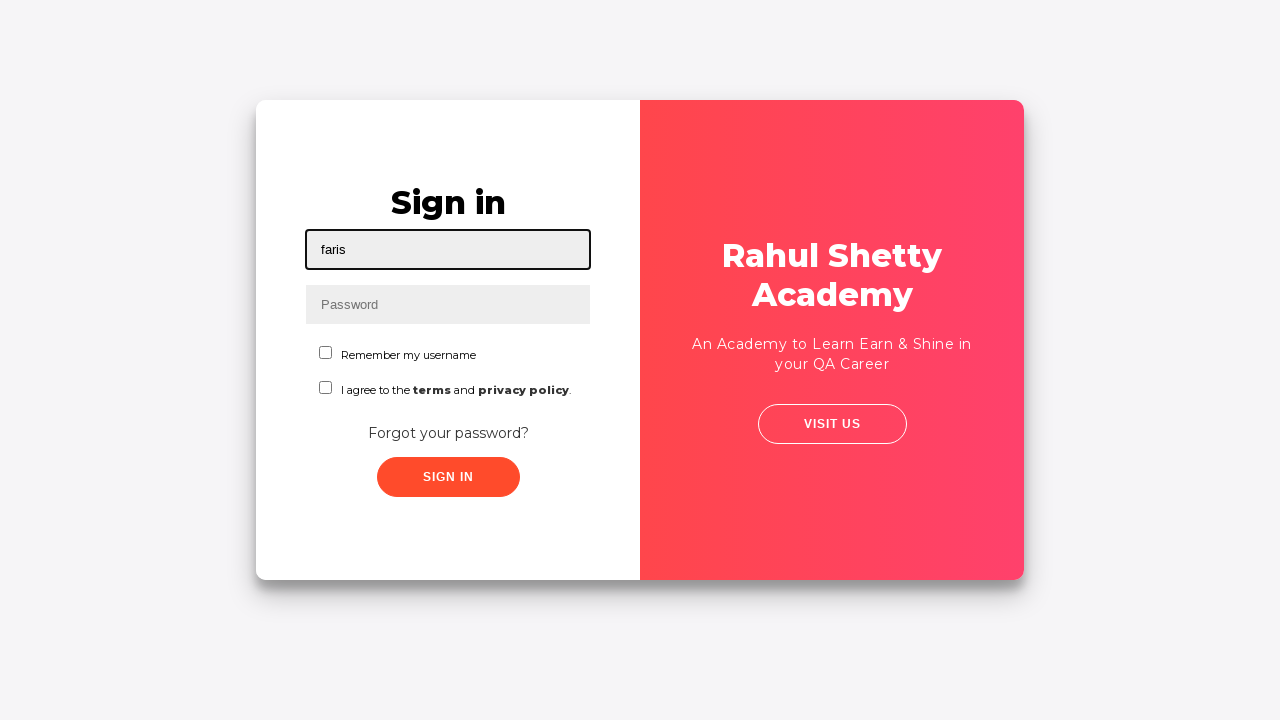

Filled password field with incorrect password '134234234234' on input[name='inputPassword']
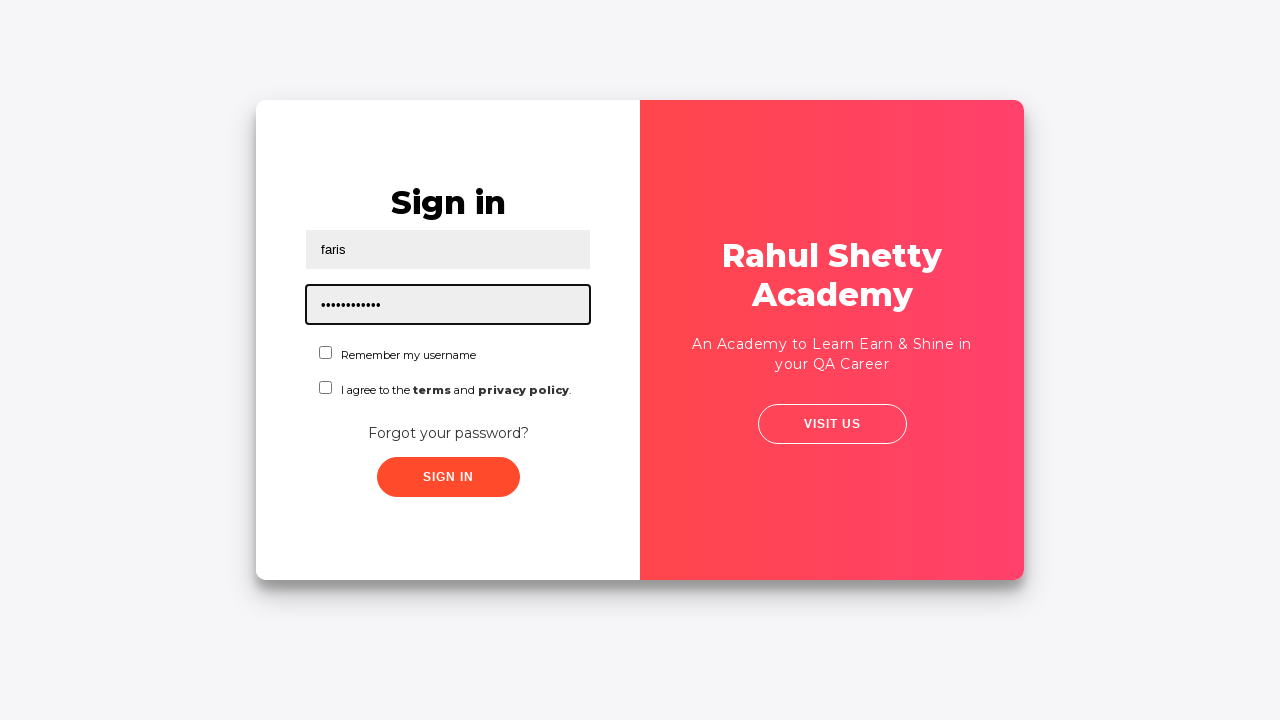

Clicked sign in button with incorrect credentials at (448, 477) on .signInBtn
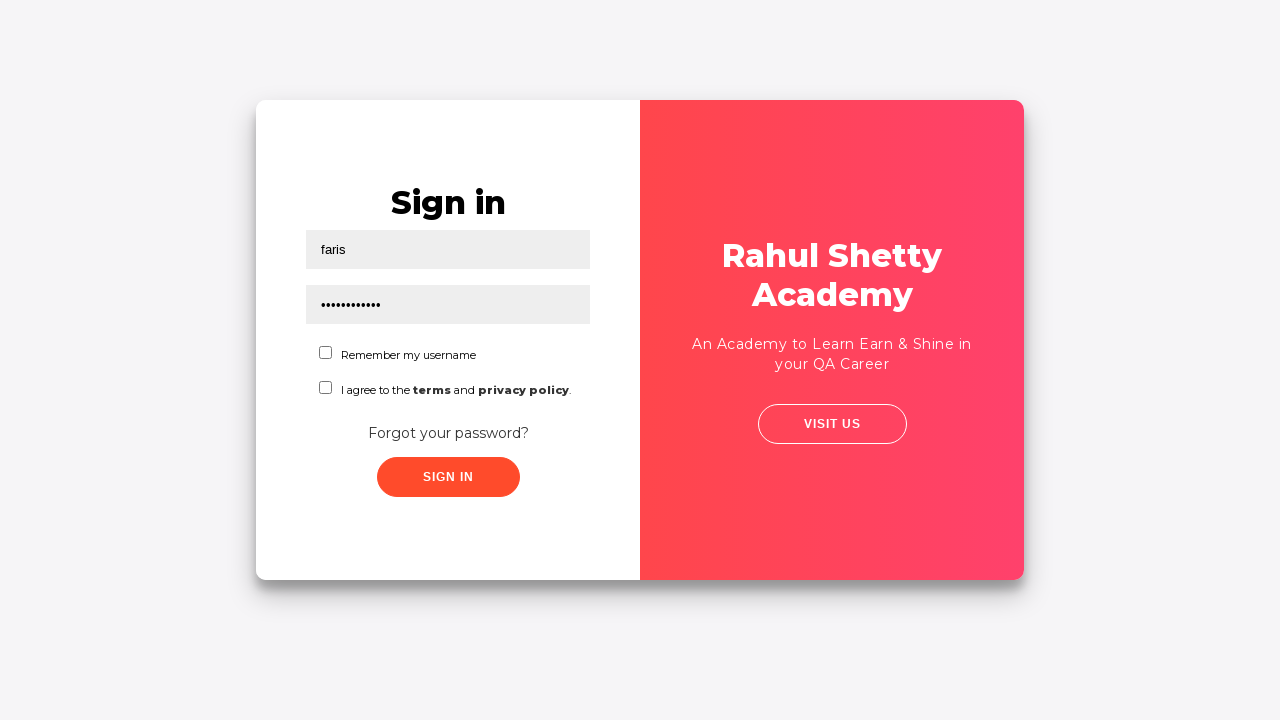

Clicked 'Forgot your password?' link at (448, 433) on a:has-text('Forgot your password?')
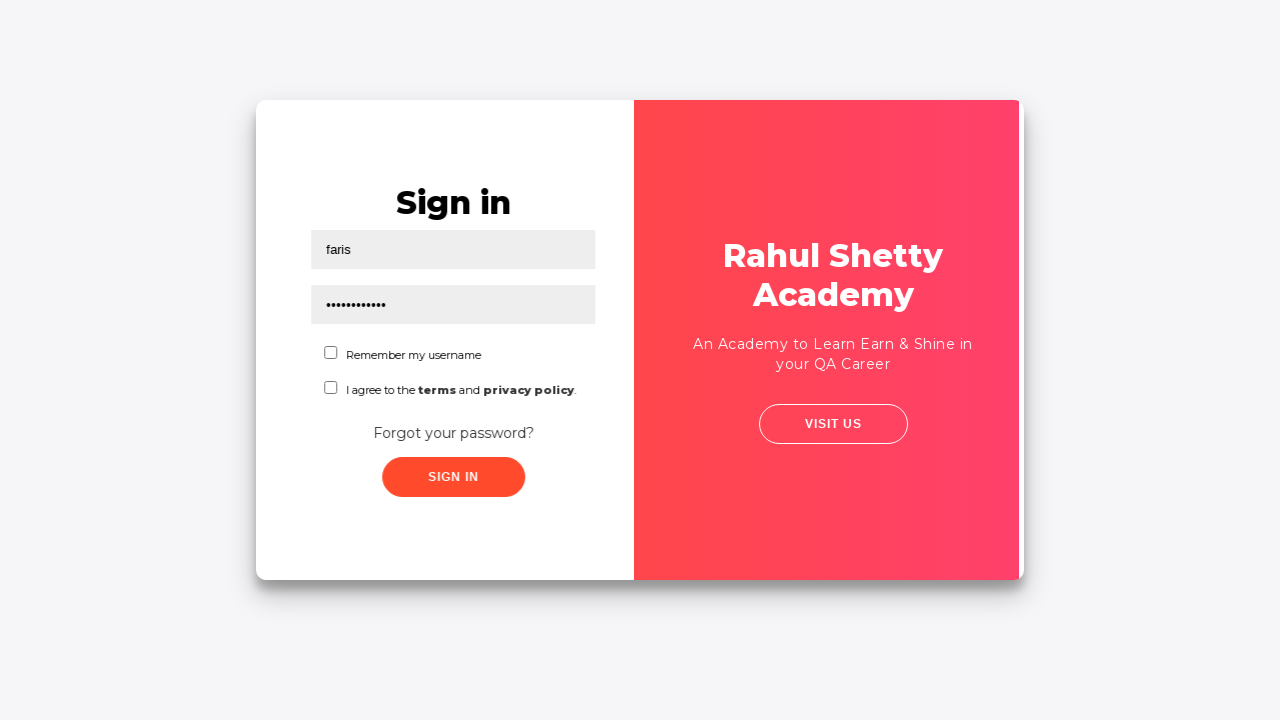

Filled name field with 'selim' in password reset form on //input[@placeholder='Name']
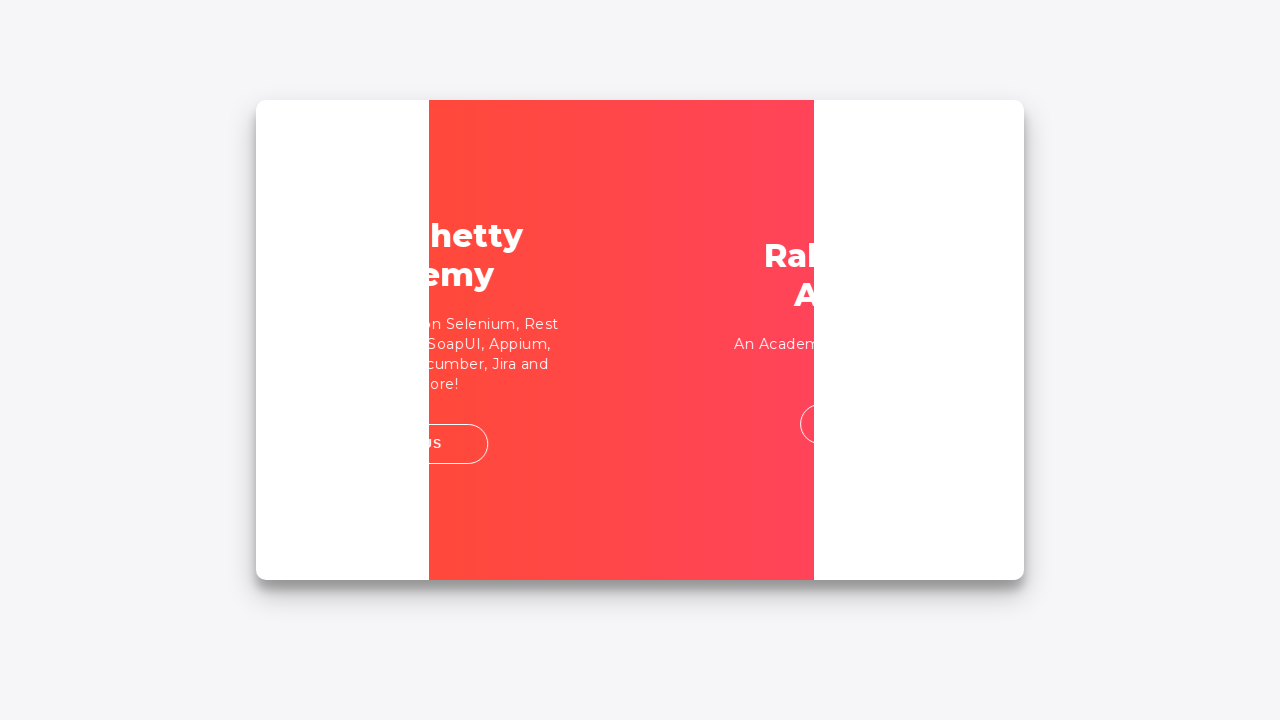

Filled email field with 'faris38kanbur@gmail.com' on input[placeholder='Email']
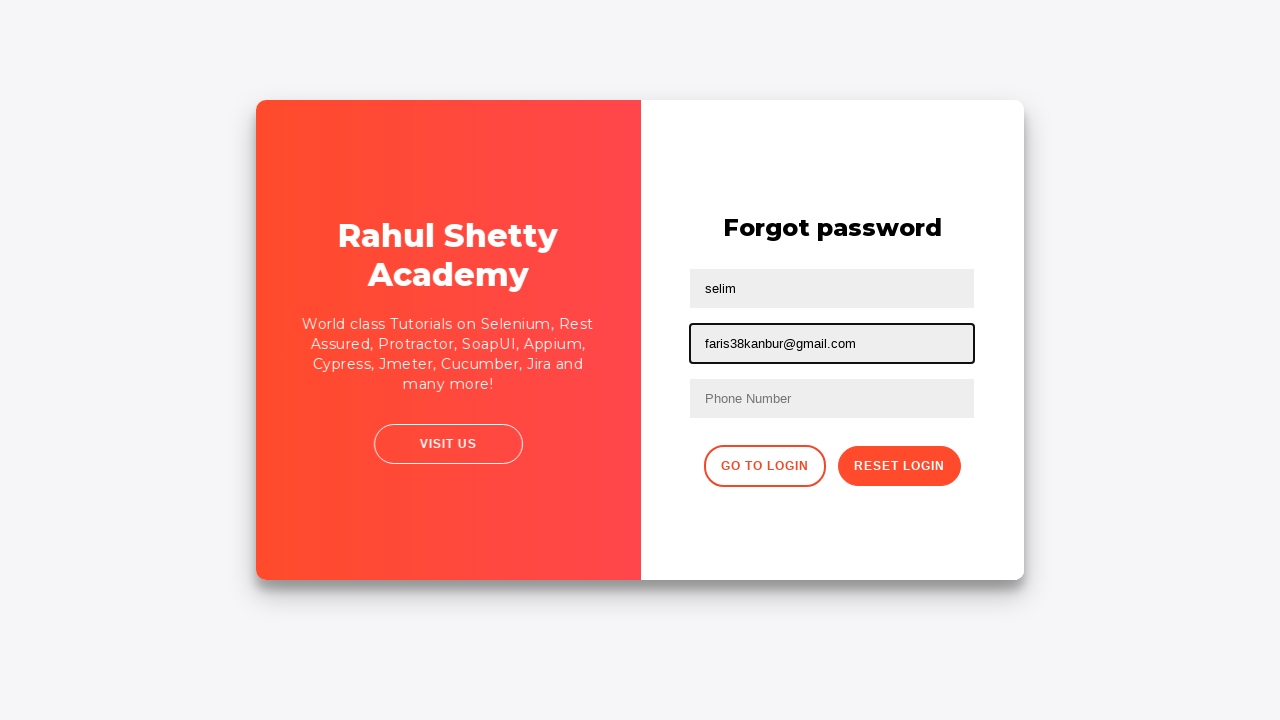

Cleared email field on input[placeholder='Email']
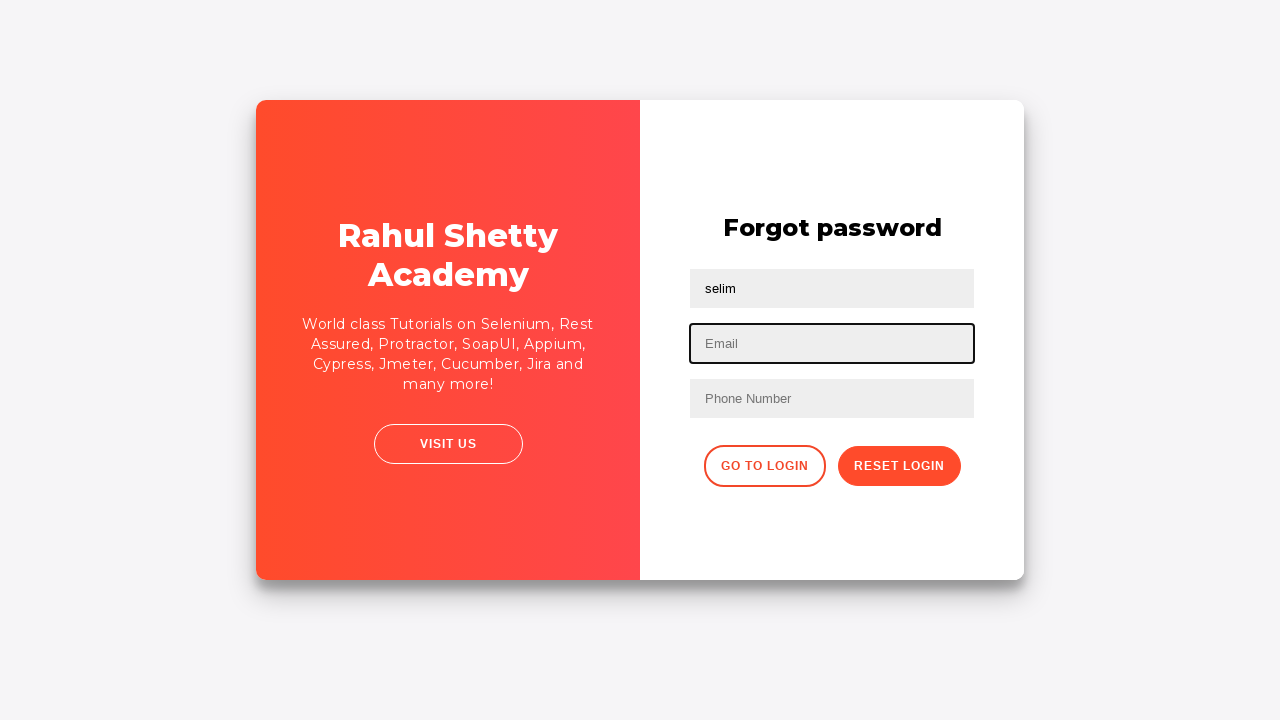

Filled second text input with email 'faris38kanbur@gmail.com' on //input[@type='text'][2]
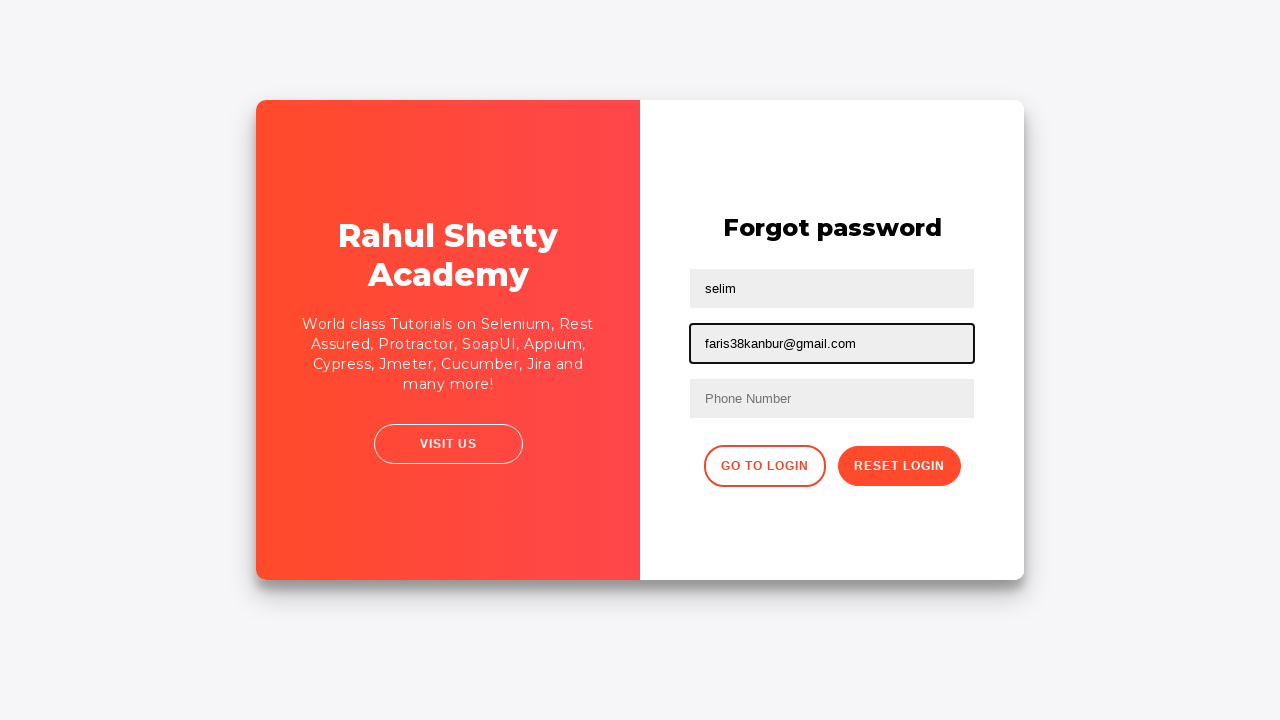

Filled third form input with phone number '1212121212' on //form/input[3]
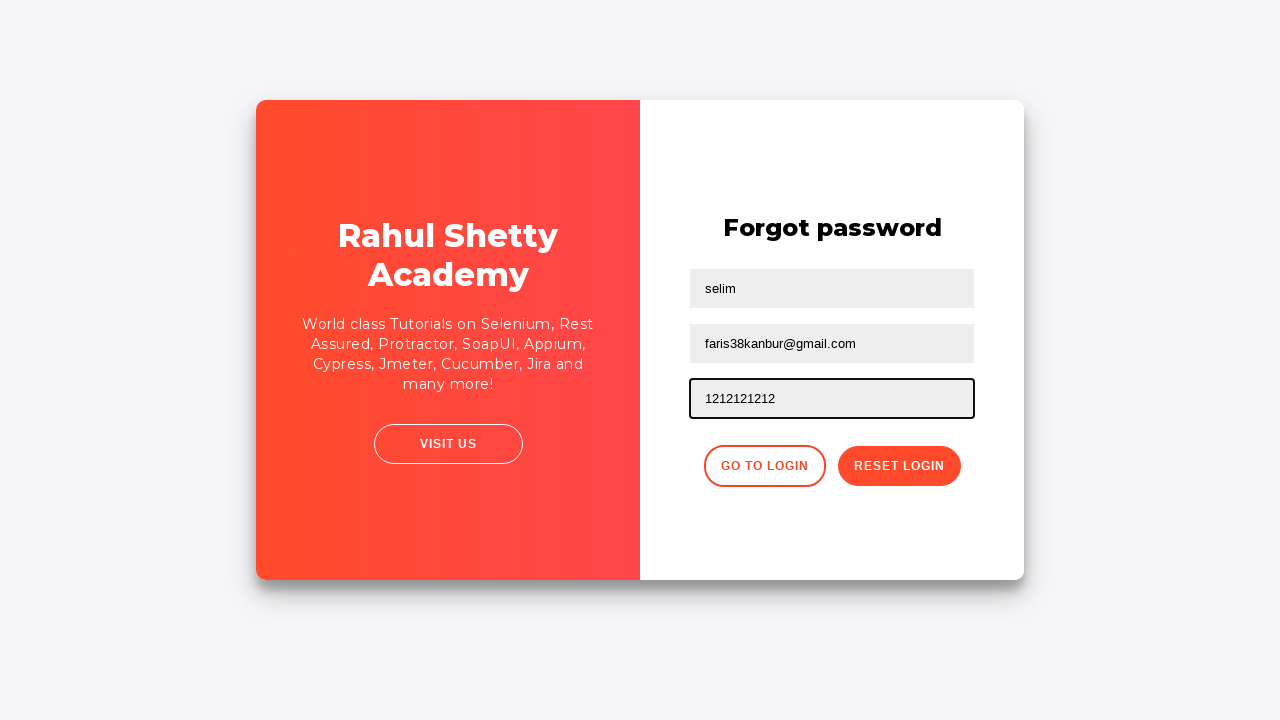

Clicked reset password button at (899, 466) on .reset-pwd-btn
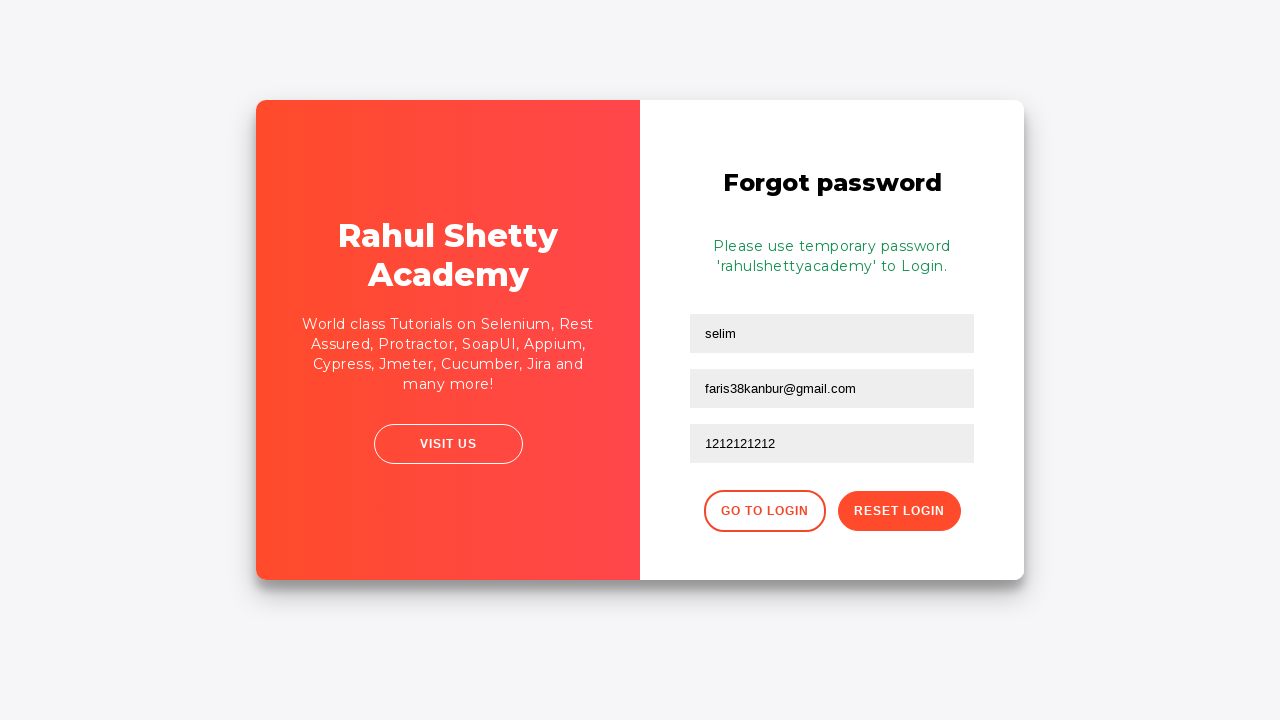

Clicked button to return to login page from password reset at (764, 511) on xpath=//div[@class='forgot-pwd-btn-conainer']//button[1]
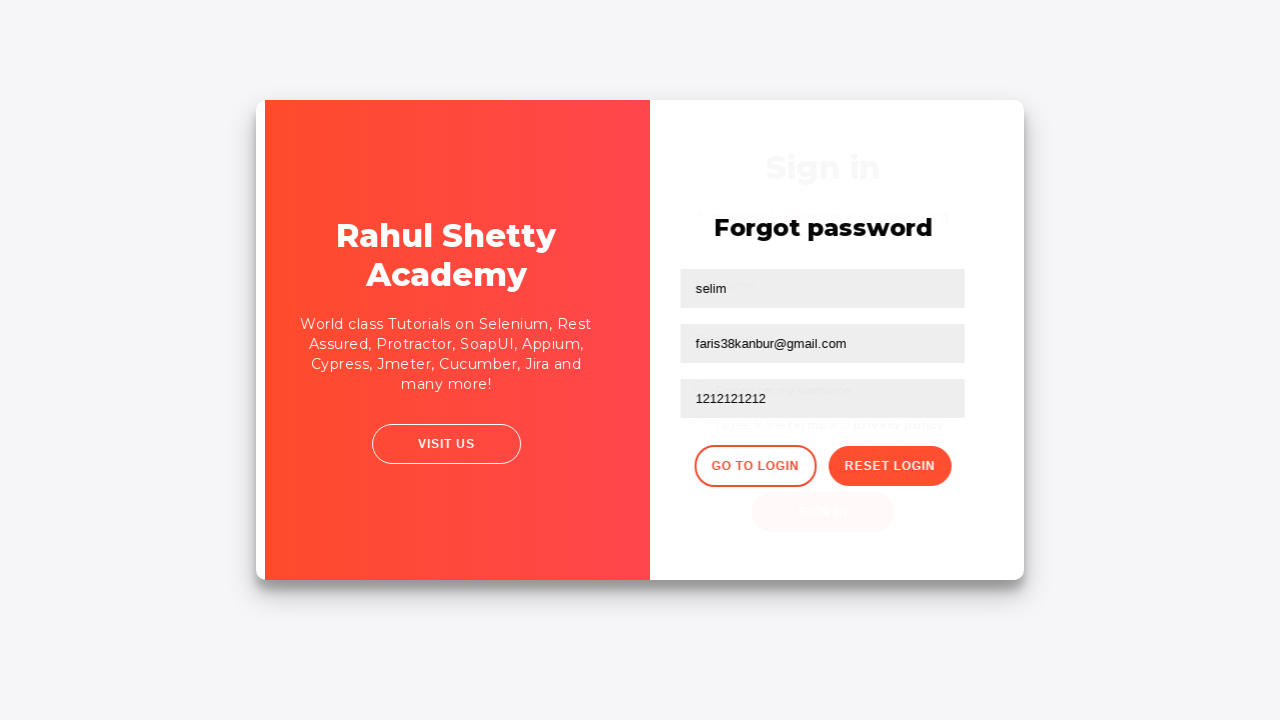

Filled username field with 'AliKoc' on input#inputUsername
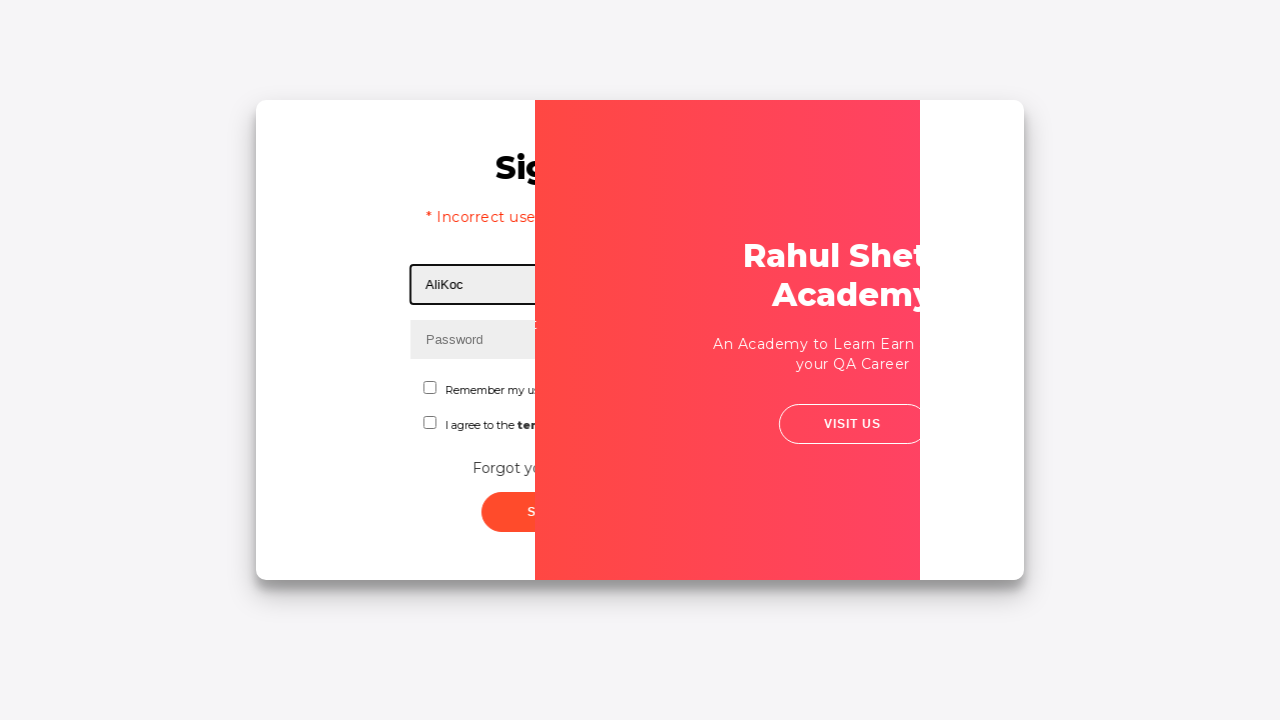

Filled password field with correct password 'rahulshettyacademy' on input[type*='pass']
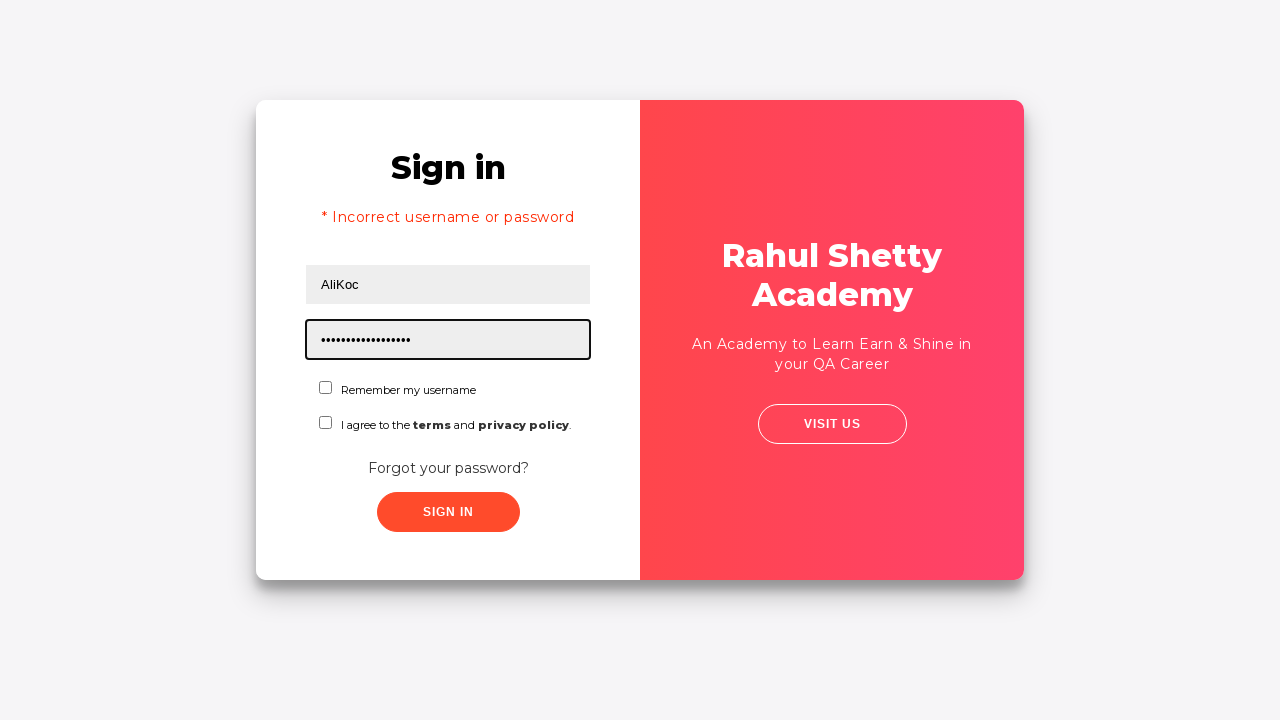

Checked the checkbox for terms and conditions at (326, 388) on #chkboxOne
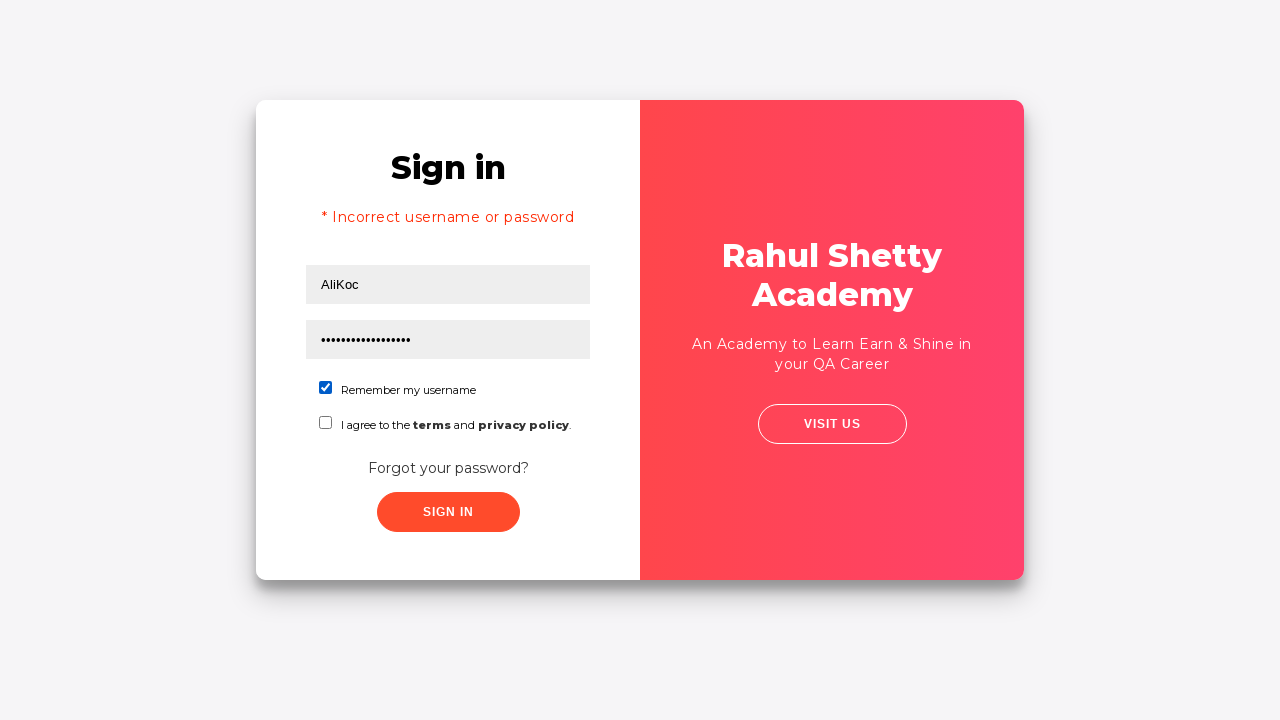

Clicked submit button to login with correct credentials at (448, 512) on xpath=//button[contains(@class,'submit')]
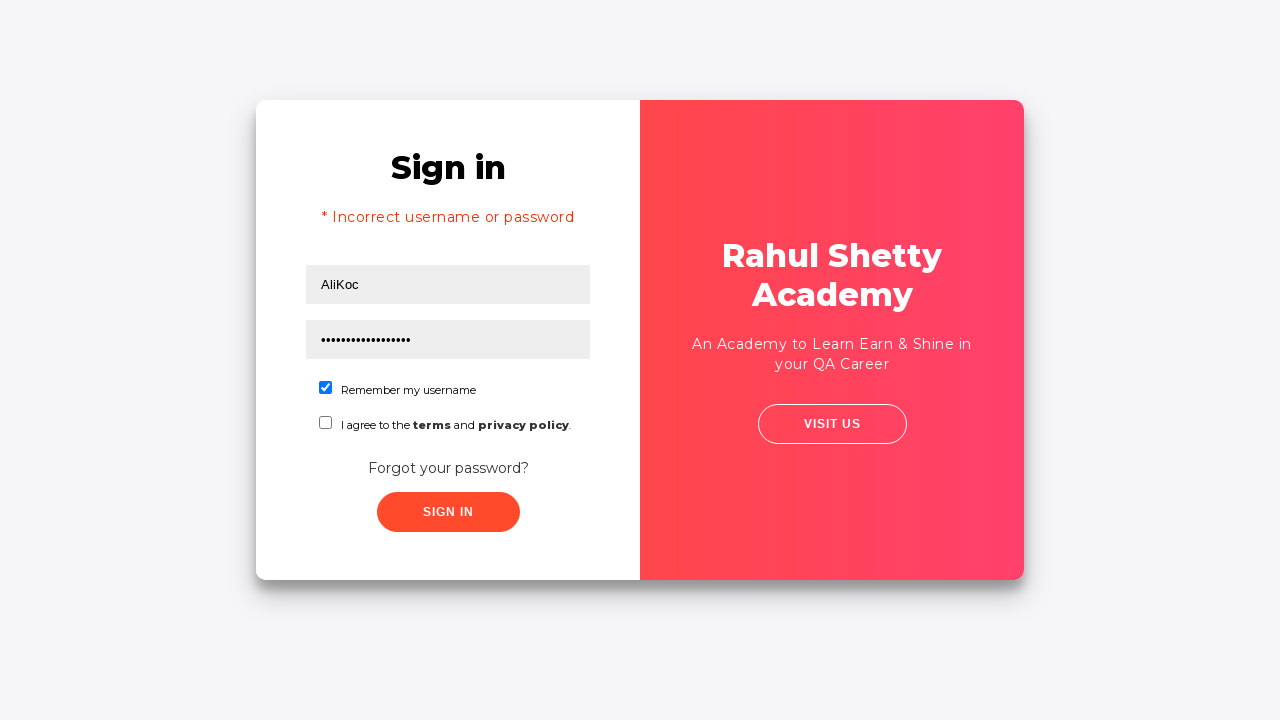

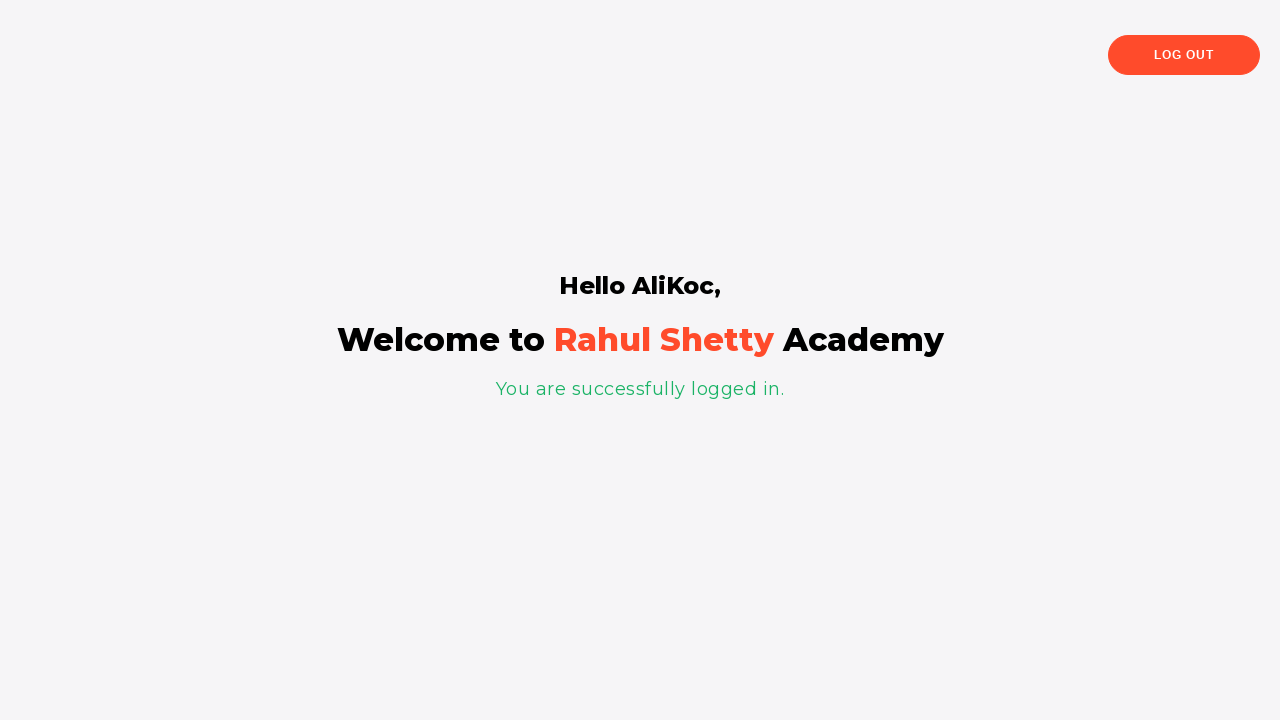